Navigates to the Selenium downloads page and clicks on a version download link to initiate a file download.

Starting URL: https://www.selenium.dev/downloads/

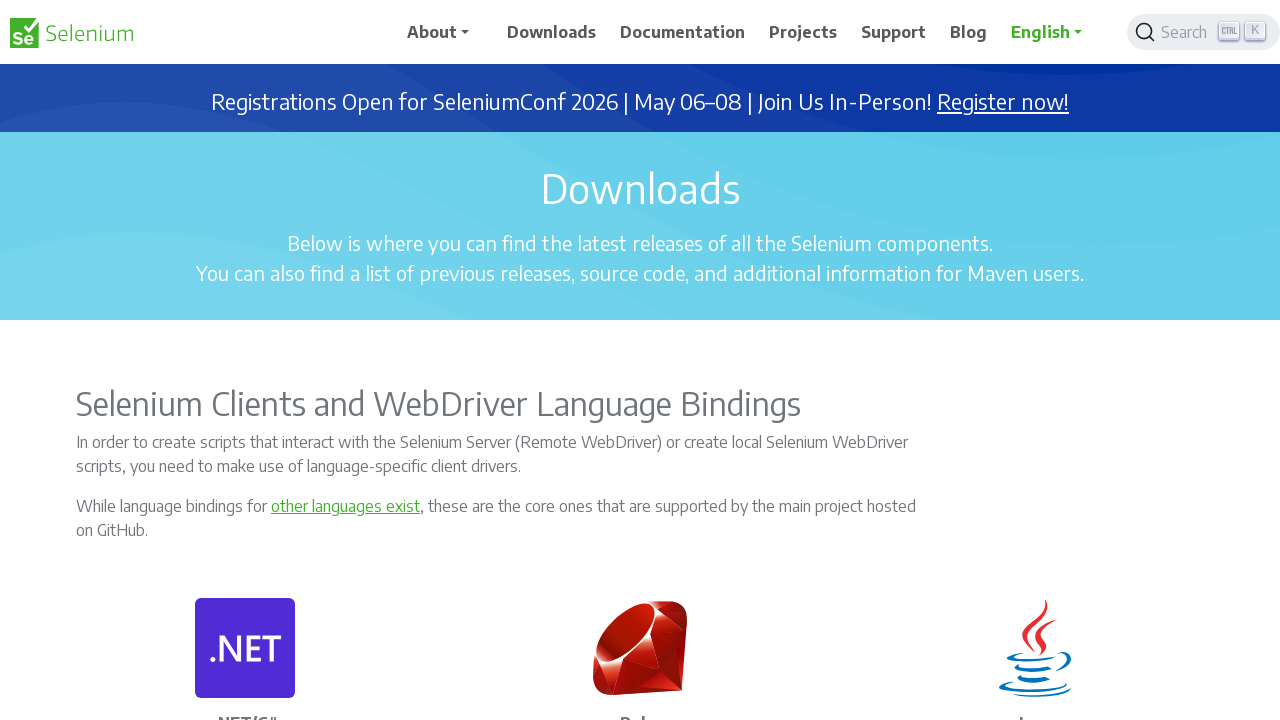

Waited for downloads page to load with selenium links
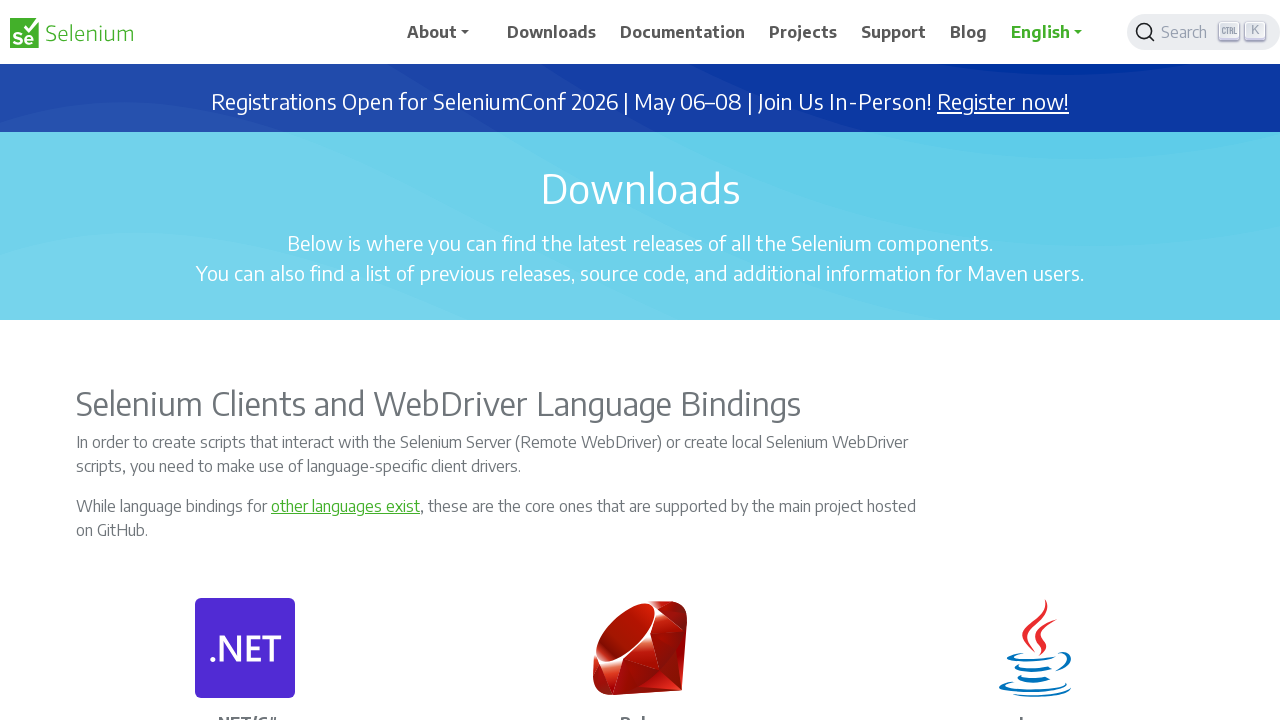

Located first download link on the page
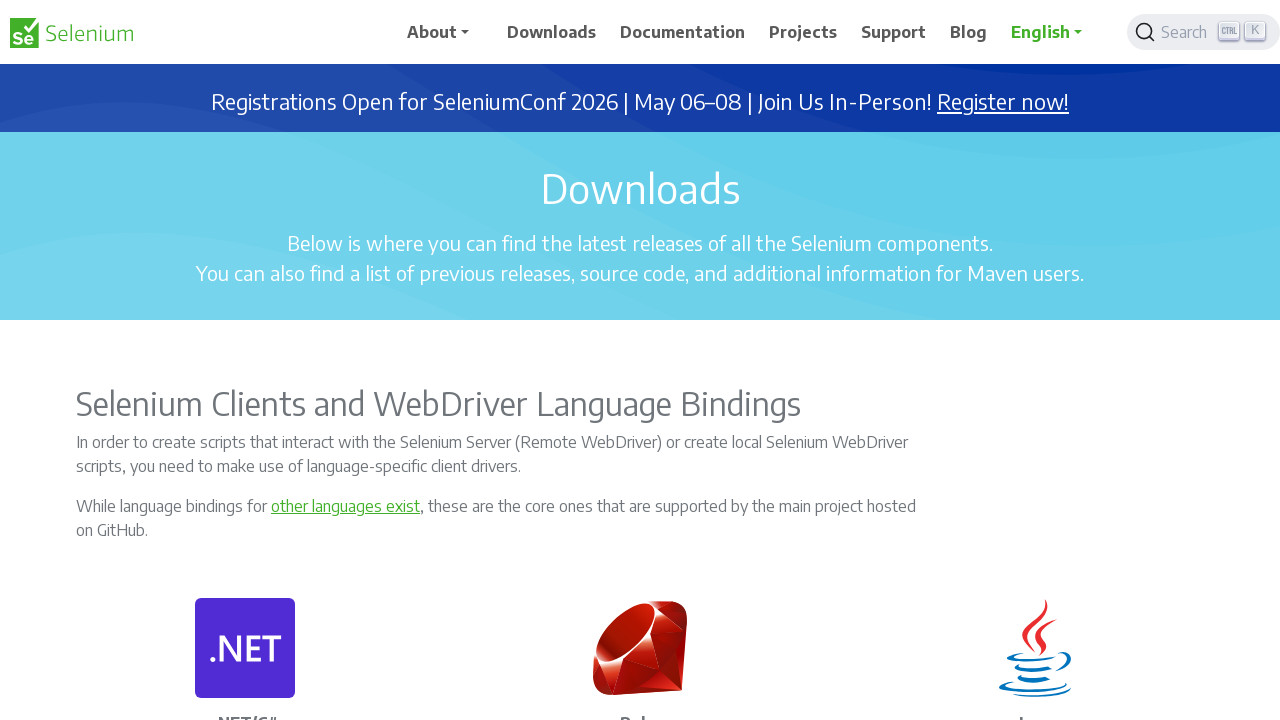

Clicked on the first available download link at (552, 32) on a:has-text('Download') >> nth=0
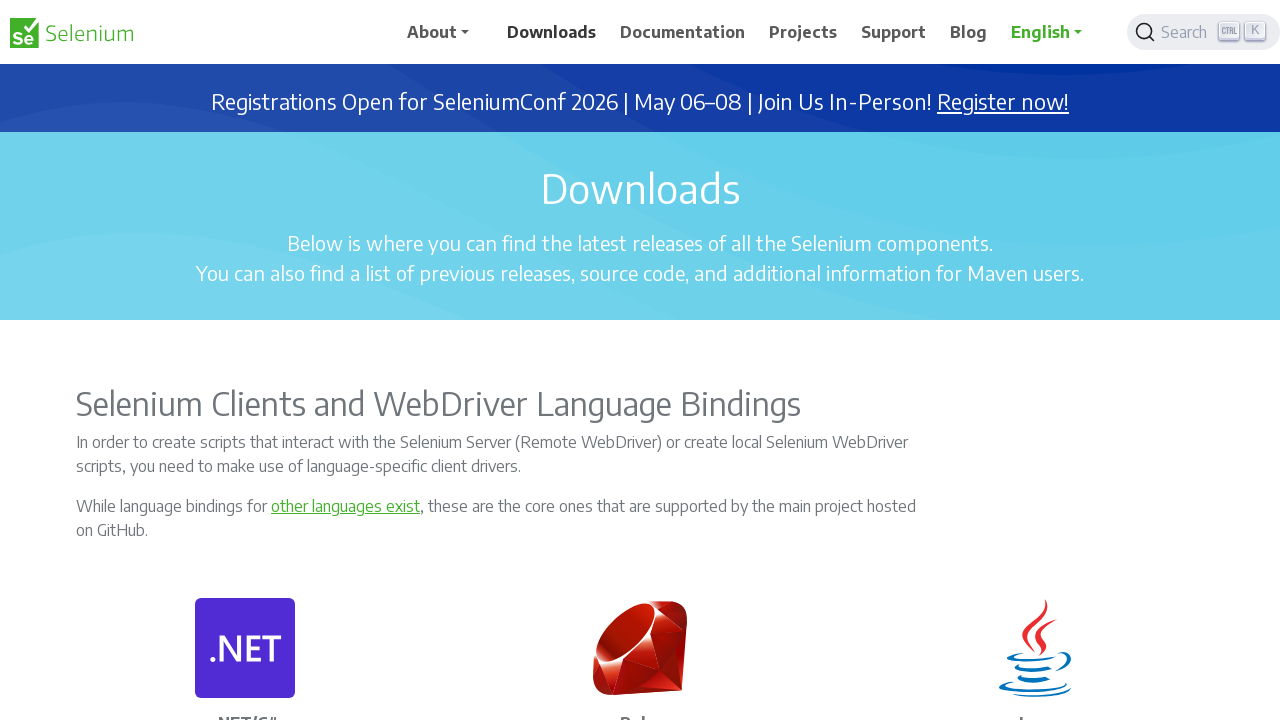

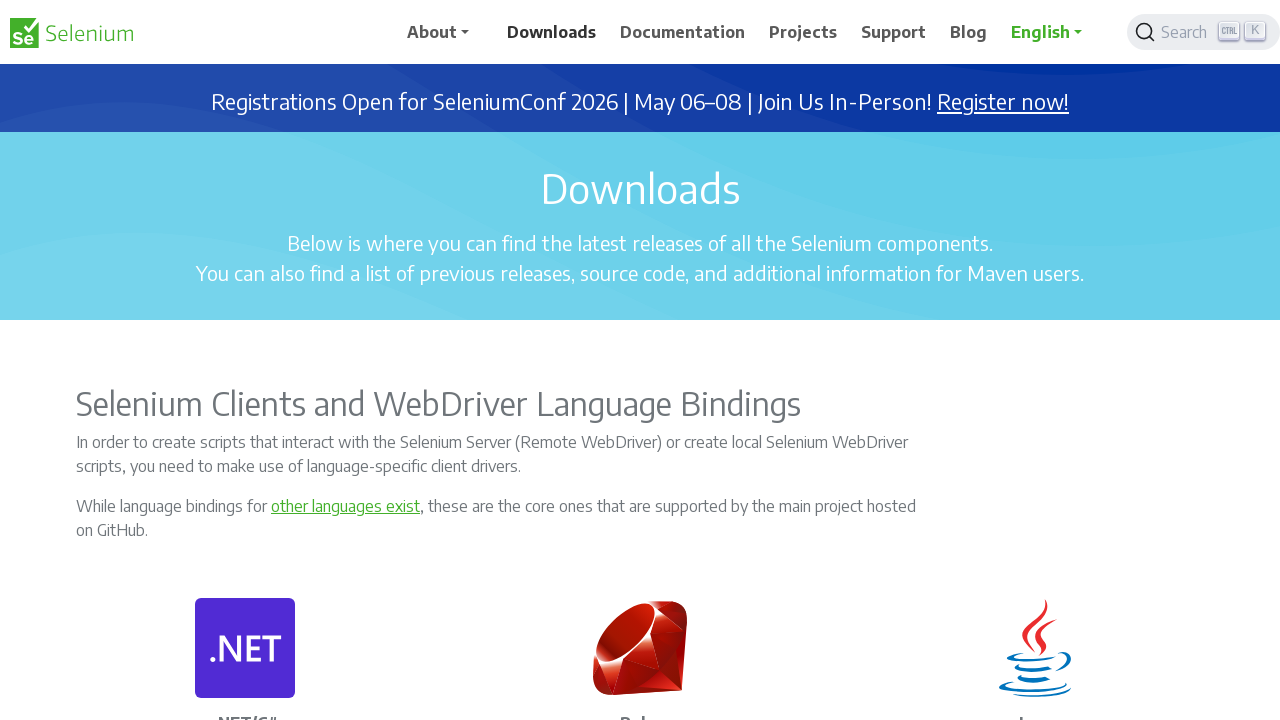